Tests that clicking Clear completed removes completed items from the list

Starting URL: https://demo.playwright.dev/todomvc

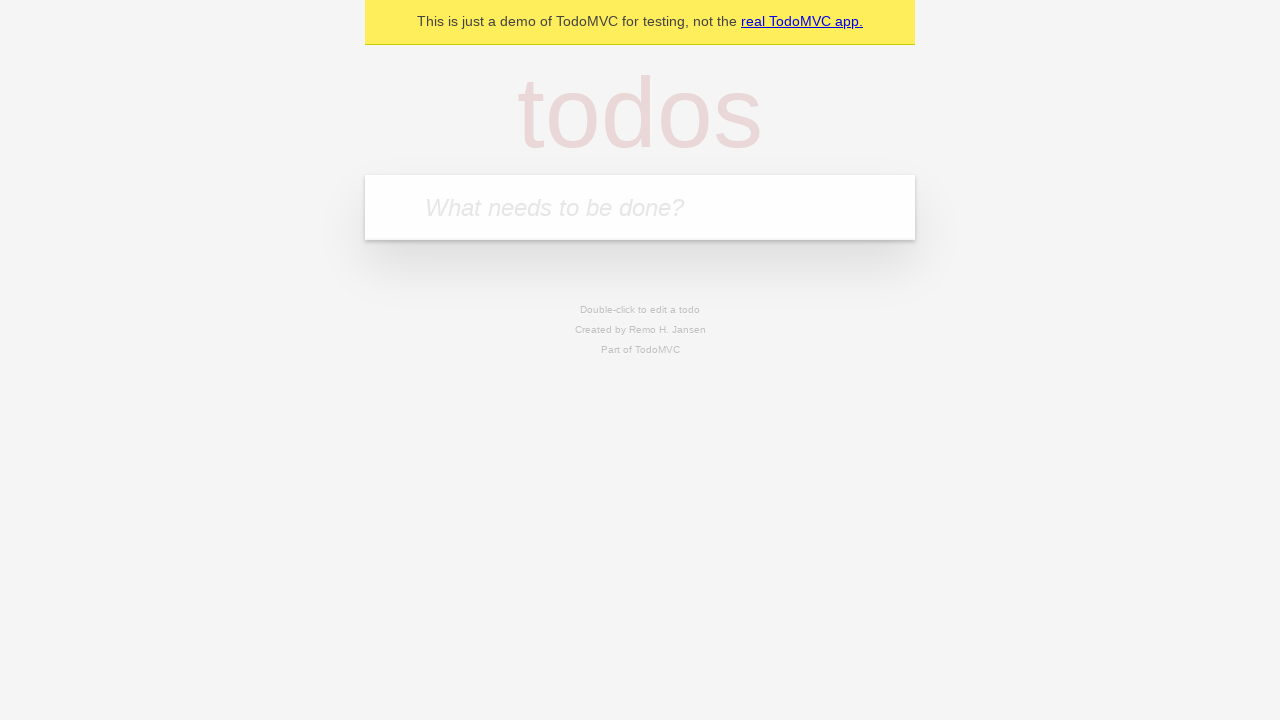

Filled todo input with 'buy some cheese' on internal:attr=[placeholder="What needs to be done?"i]
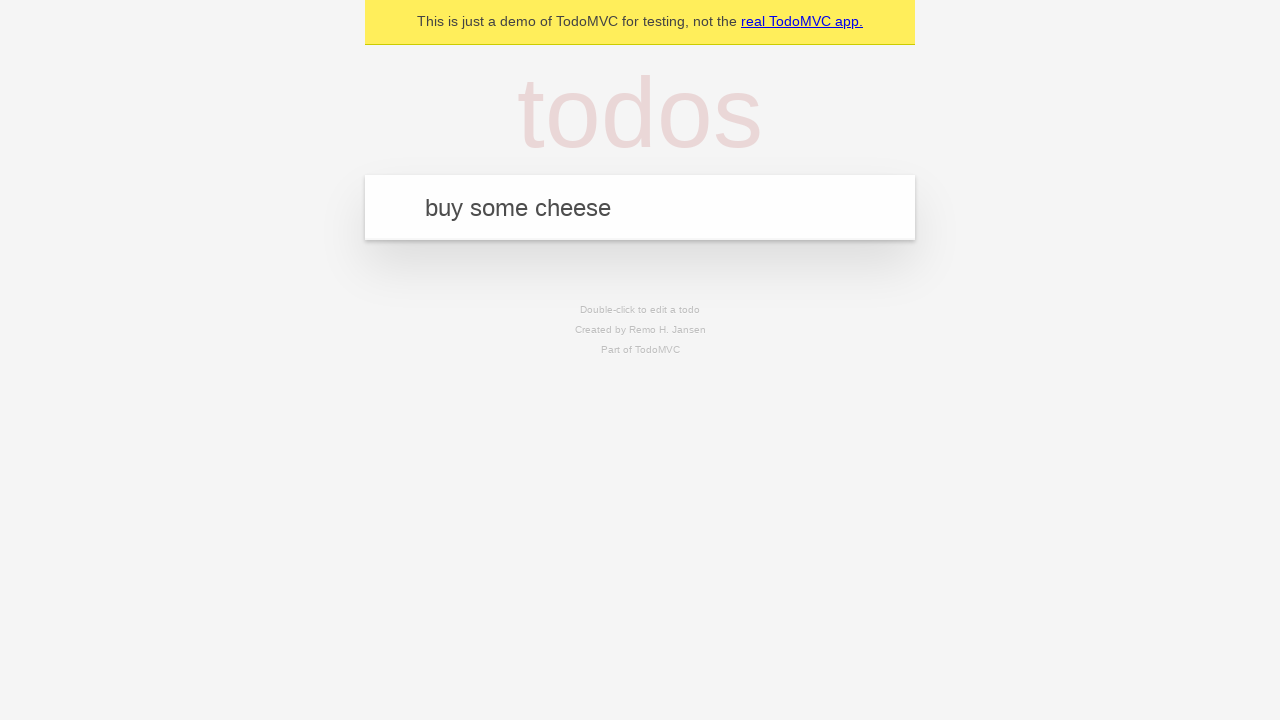

Pressed Enter to add 'buy some cheese' to todo list on internal:attr=[placeholder="What needs to be done?"i]
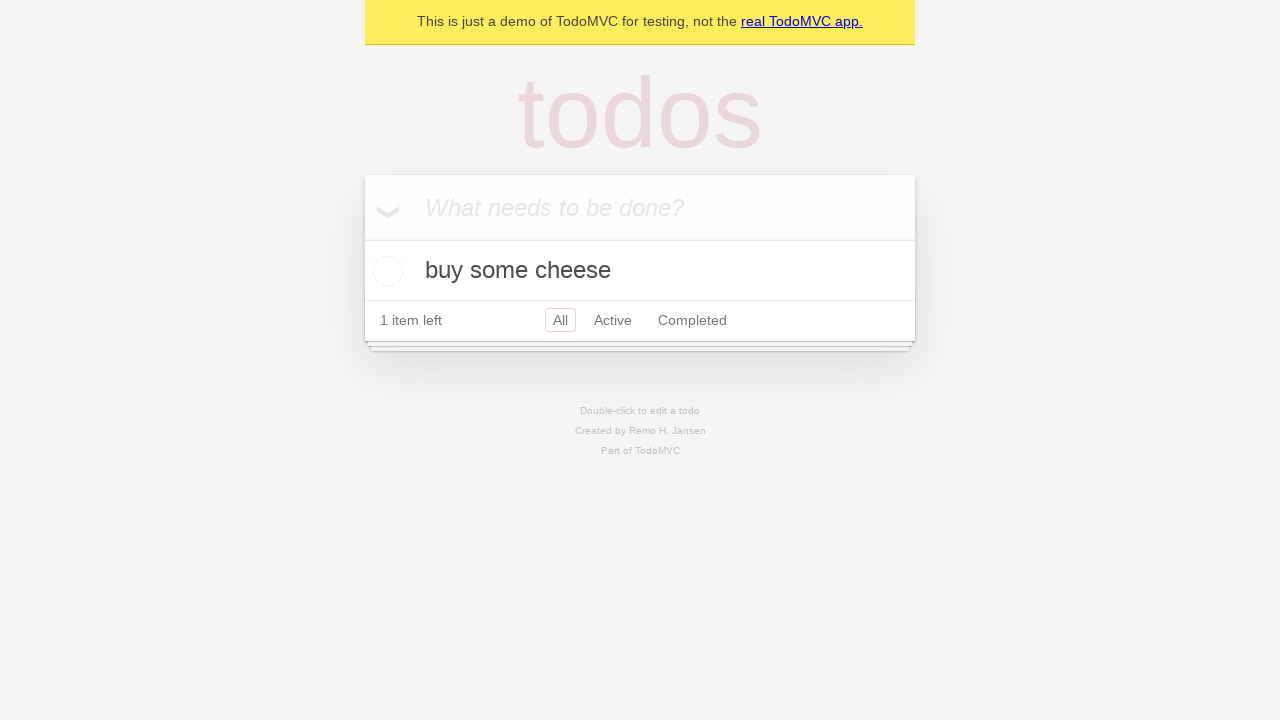

Filled todo input with 'feed the cat' on internal:attr=[placeholder="What needs to be done?"i]
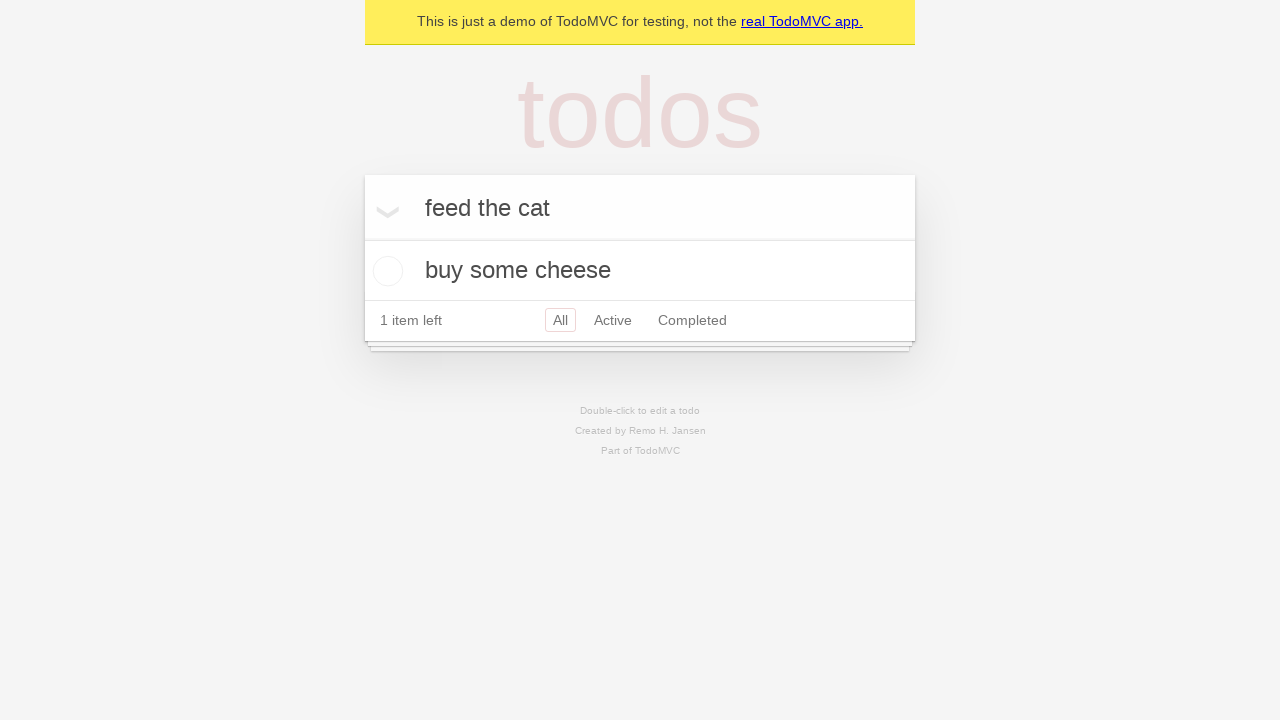

Pressed Enter to add 'feed the cat' to todo list on internal:attr=[placeholder="What needs to be done?"i]
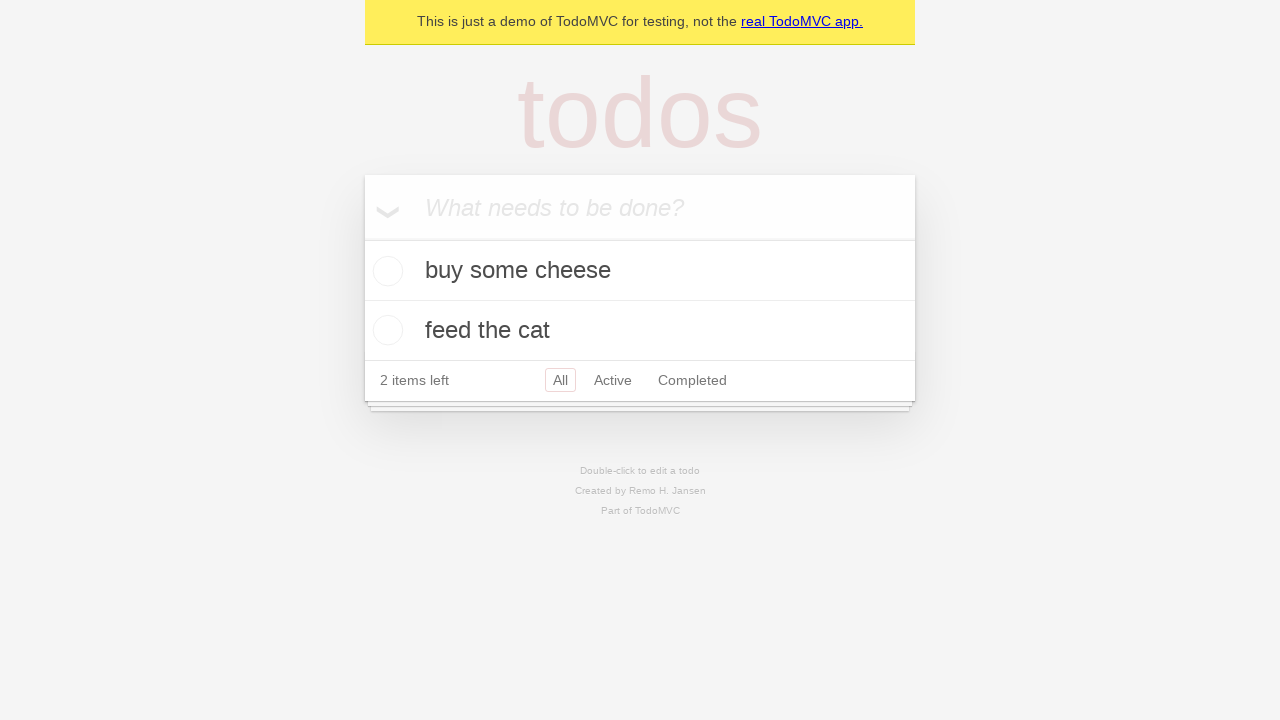

Filled todo input with 'book a doctors appointment' on internal:attr=[placeholder="What needs to be done?"i]
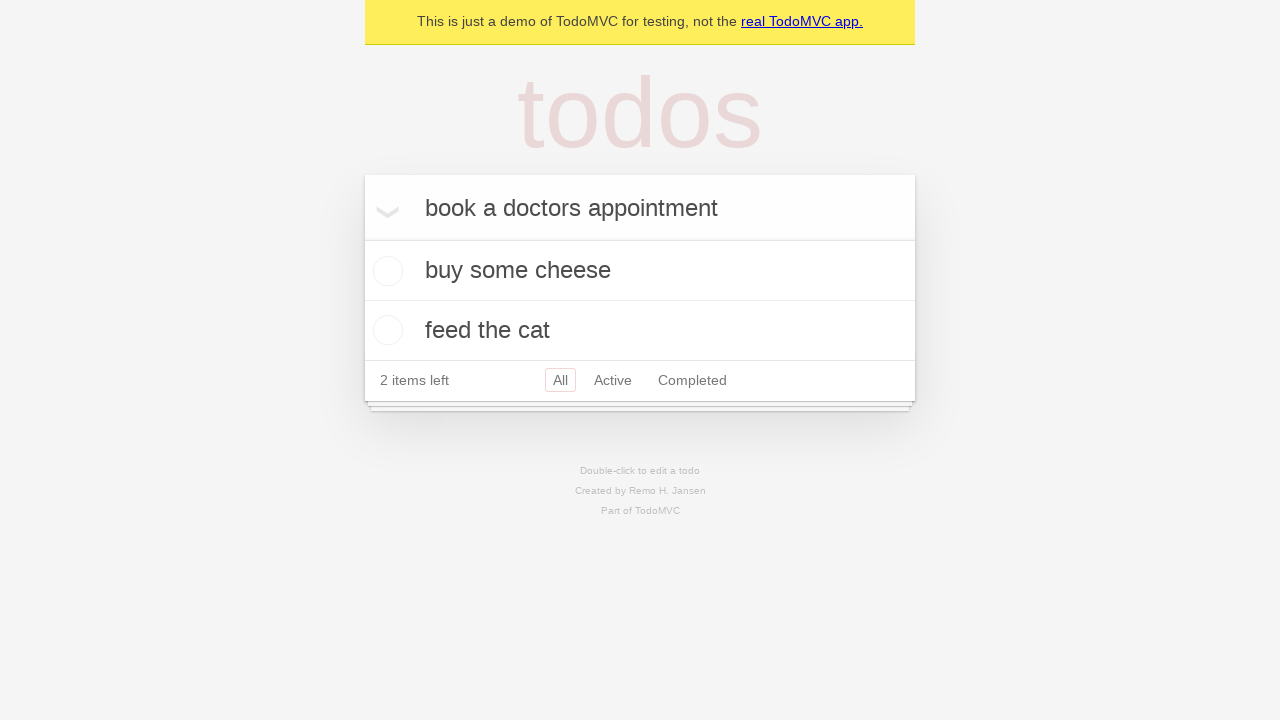

Pressed Enter to add 'book a doctors appointment' to todo list on internal:attr=[placeholder="What needs to be done?"i]
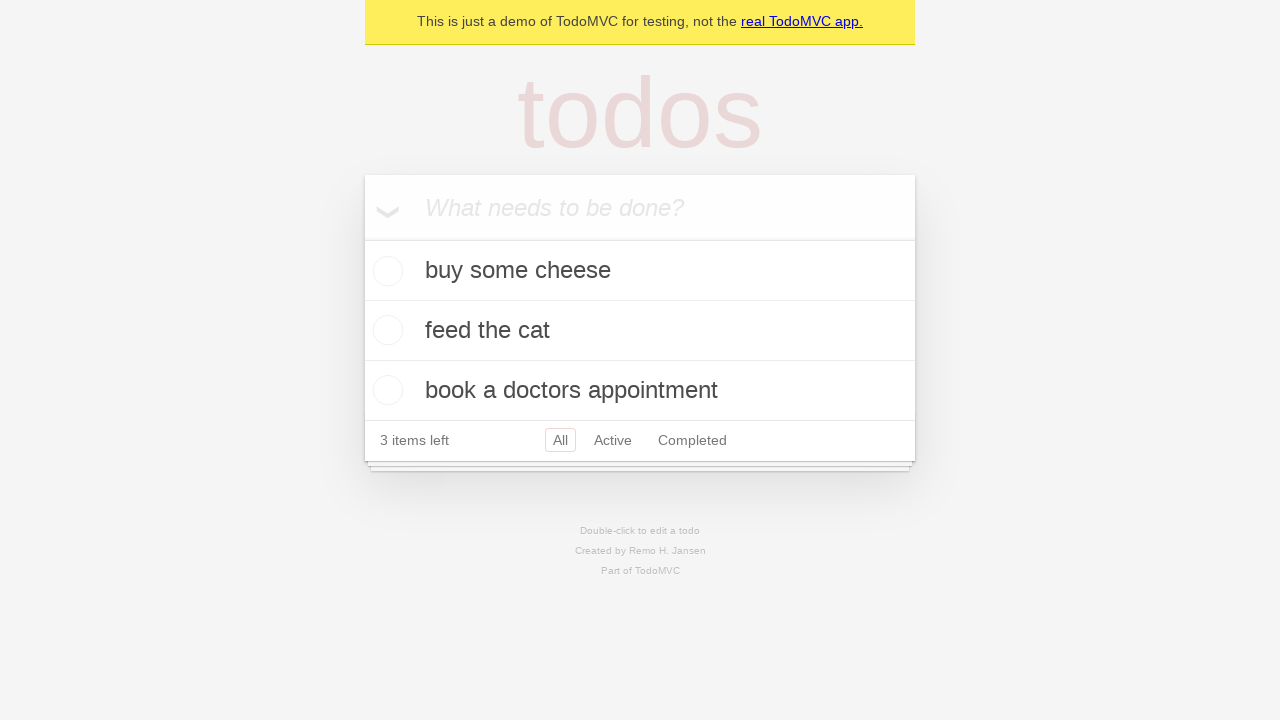

Checked the second todo item 'feed the cat' as completed at (385, 330) on internal:testid=[data-testid="todo-item"s] >> nth=1 >> internal:role=checkbox
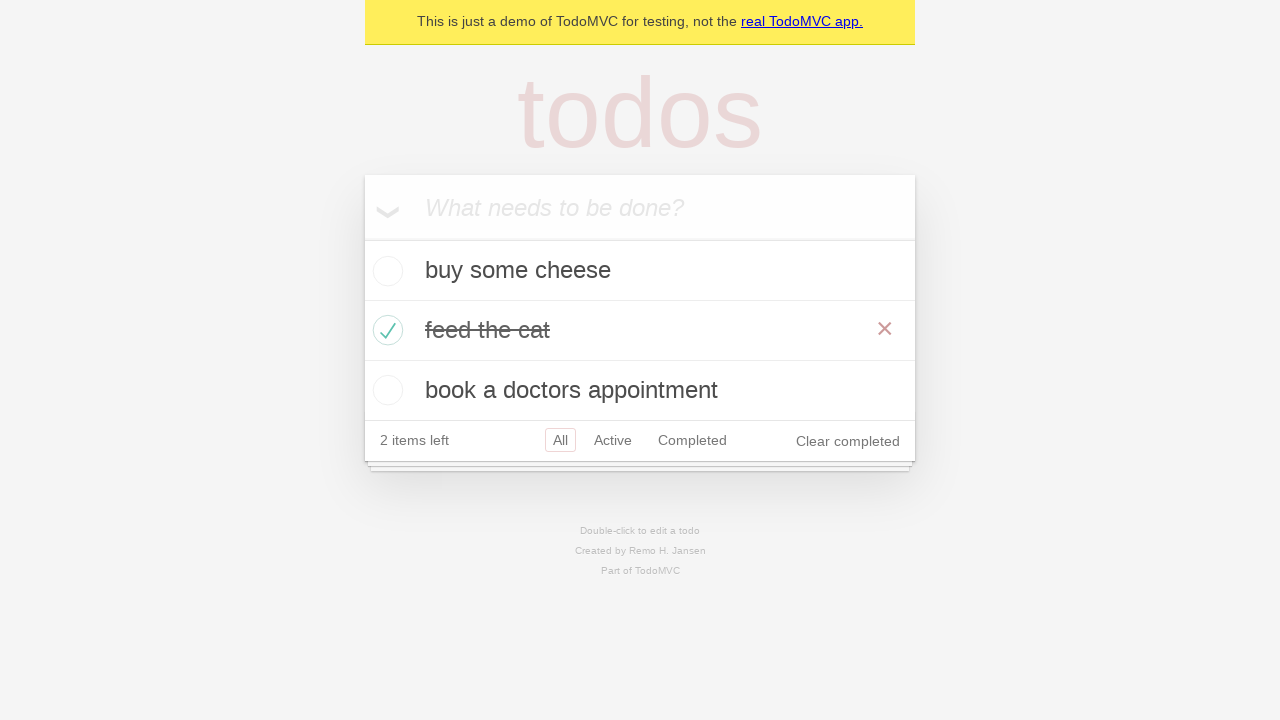

Clicked 'Clear completed' button to remove completed items at (848, 441) on internal:role=button[name="Clear completed"i]
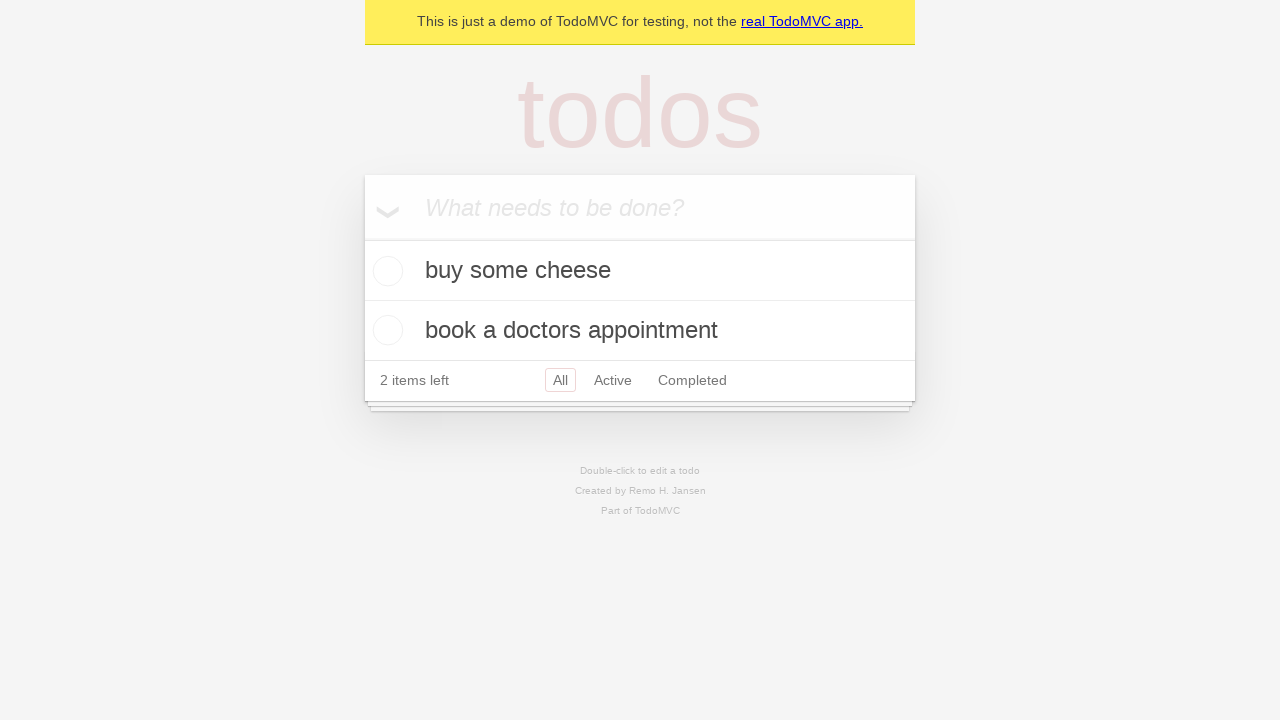

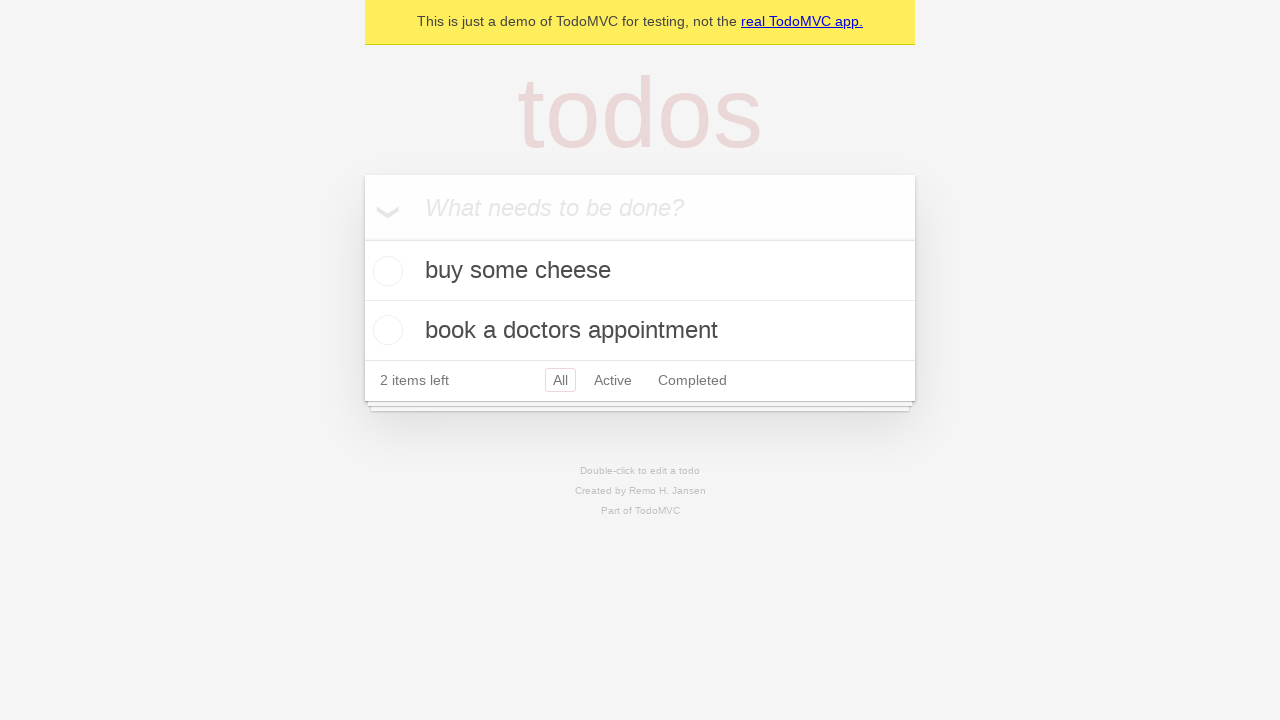